Tests search functionality on Blog do Agi by searching for a non-existing term "NAO-CONSTA" and verifying that a "no results found" message is displayed

Starting URL: https://blogdoagi.com.br/

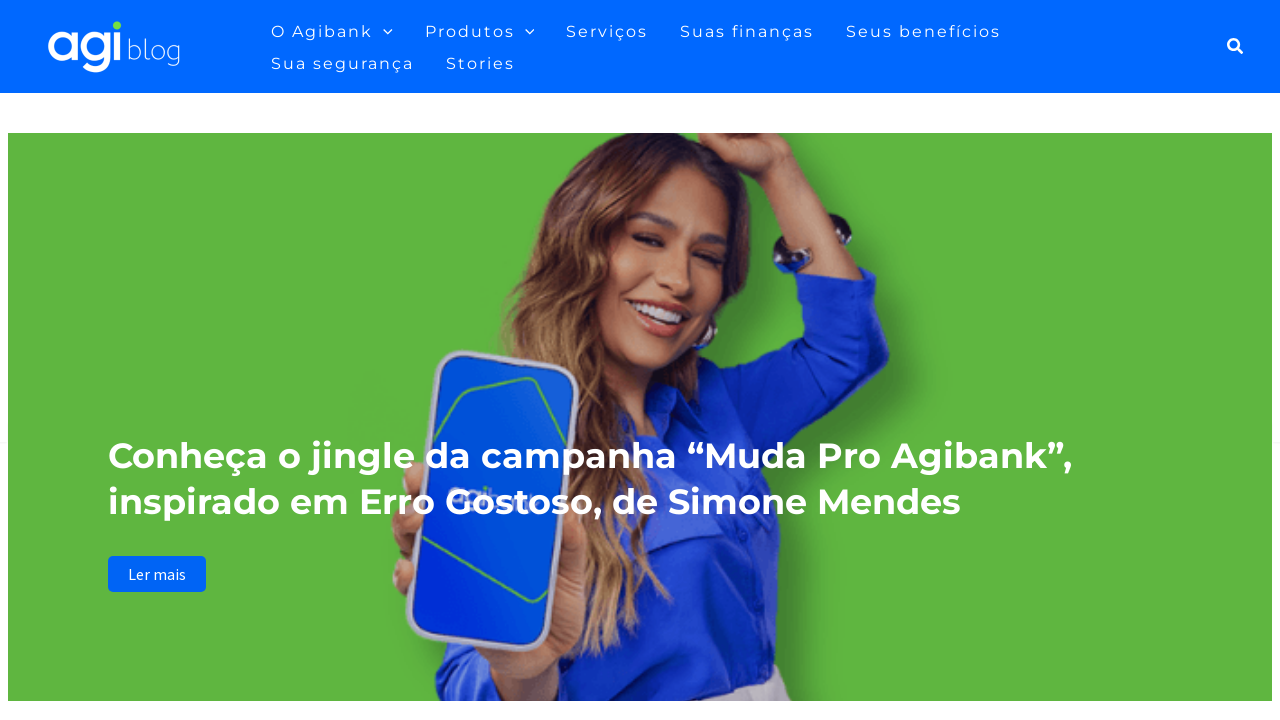

Clicked search icon to open search field at (1231, 46) on a.search-toggle, button.search-toggle, .search-icon, [class*='search']
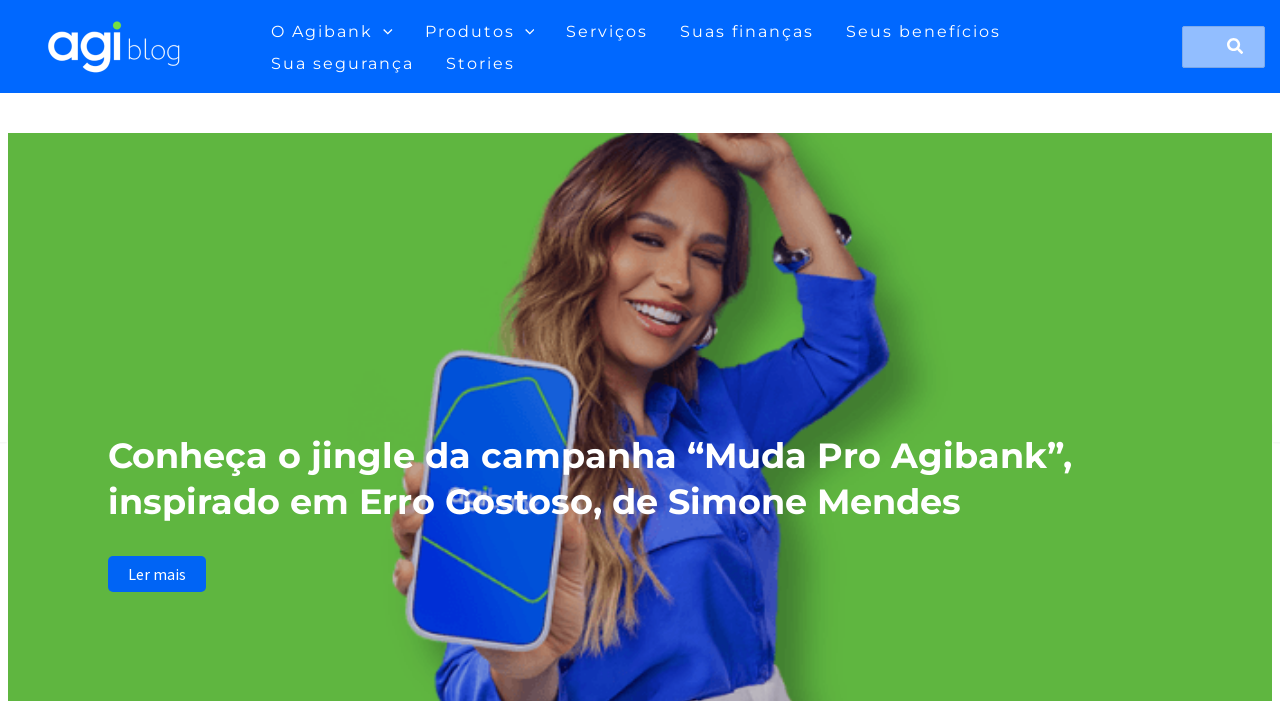

Search input field became visible
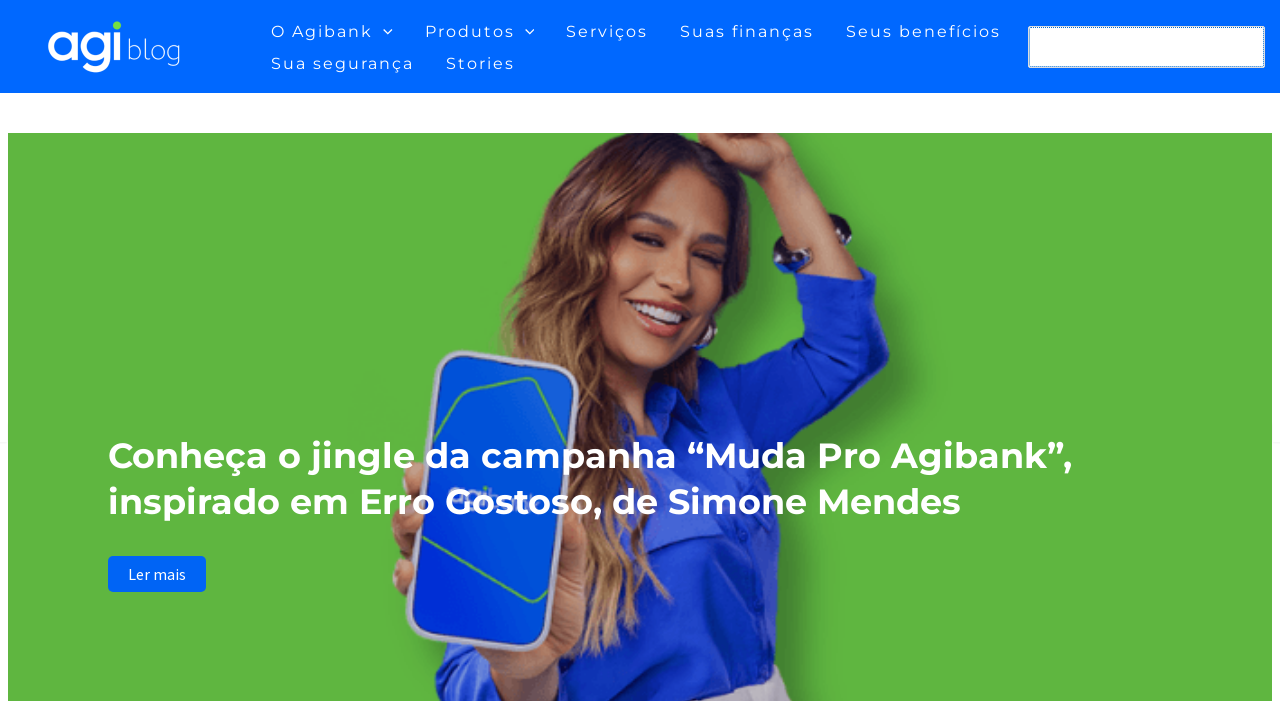

Filled search field with non-existing term 'NAO-CONSTA' on input[type='search'], input.search-field, input[name='s']
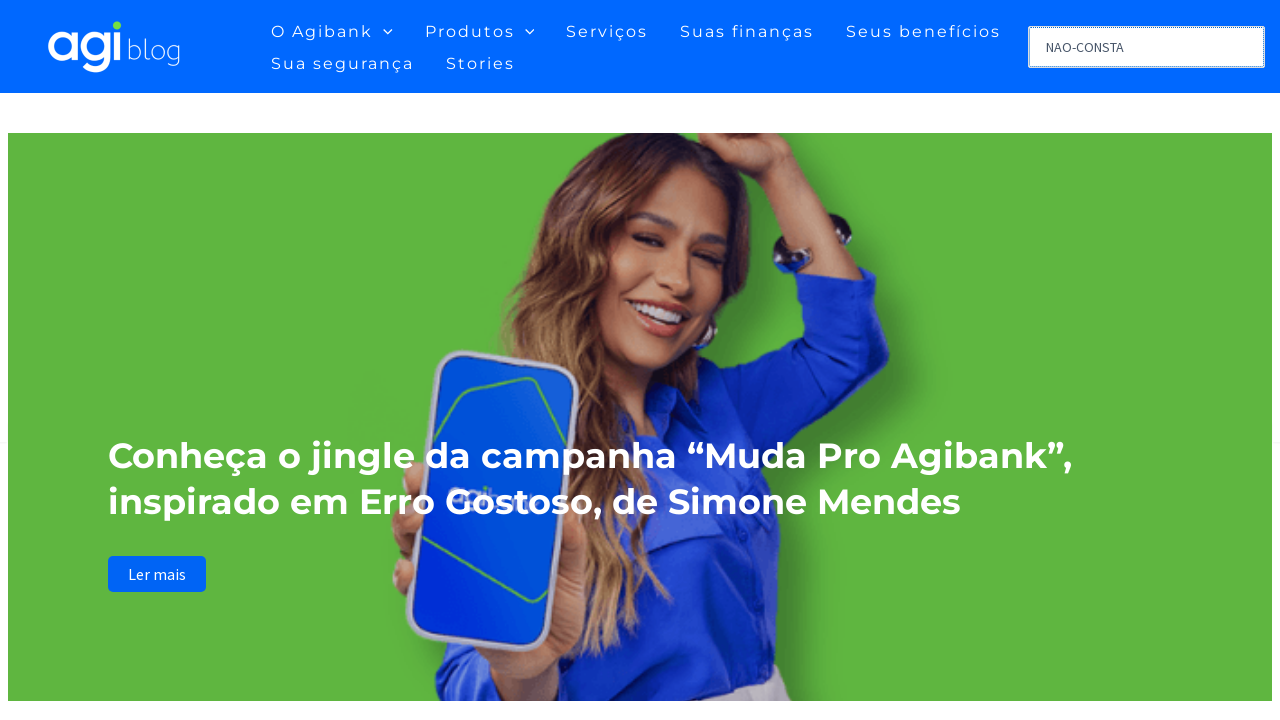

Pressed Enter to submit search query on input[type='search'], input.search-field, input[name='s']
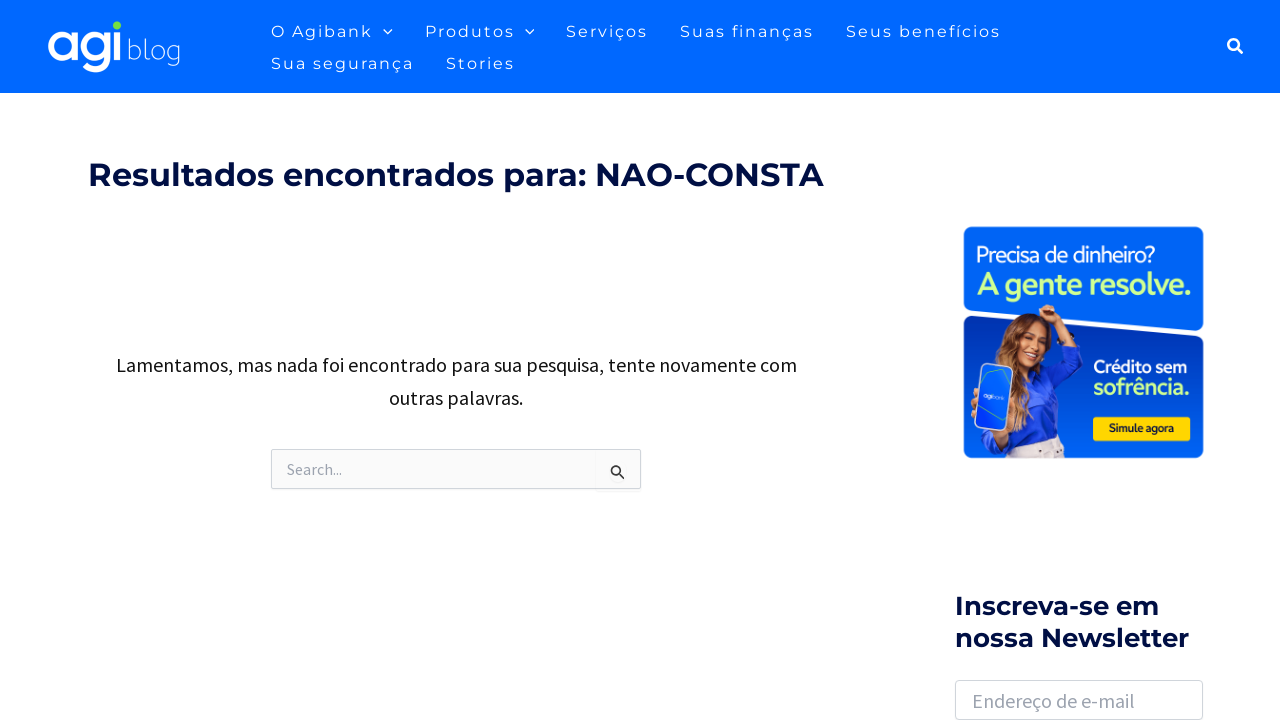

Verified 'no results found' message is displayed
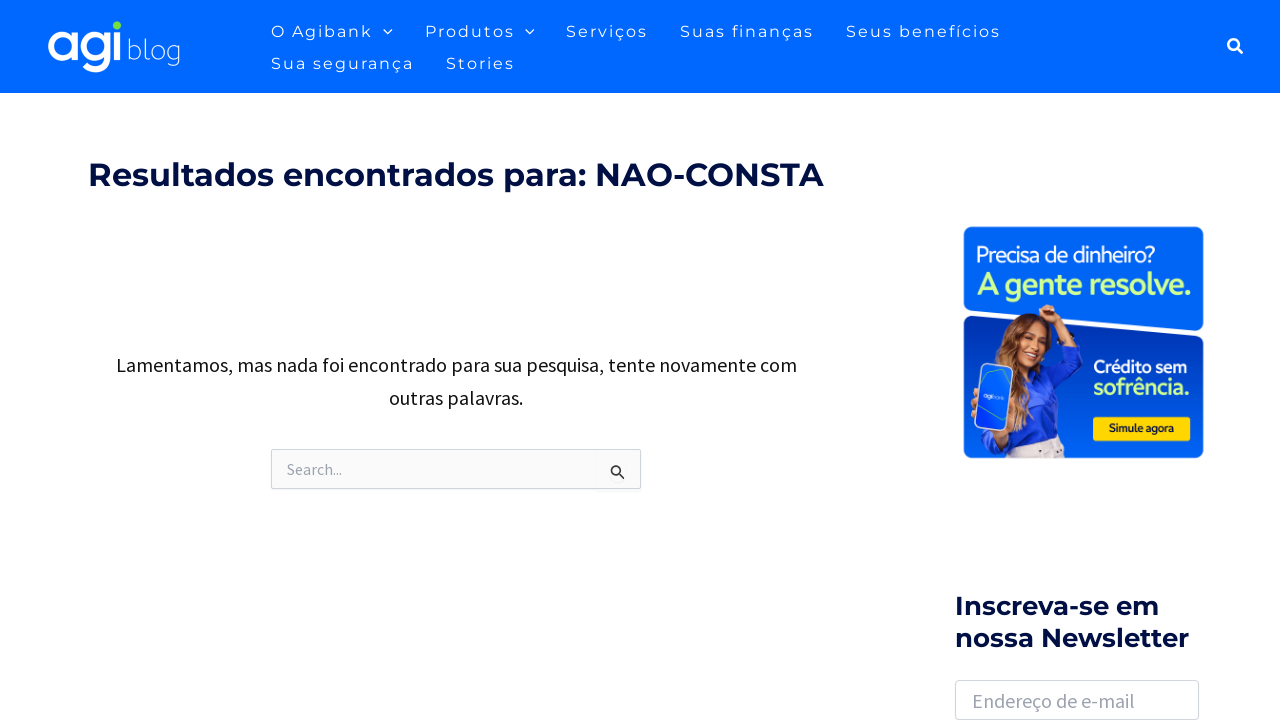

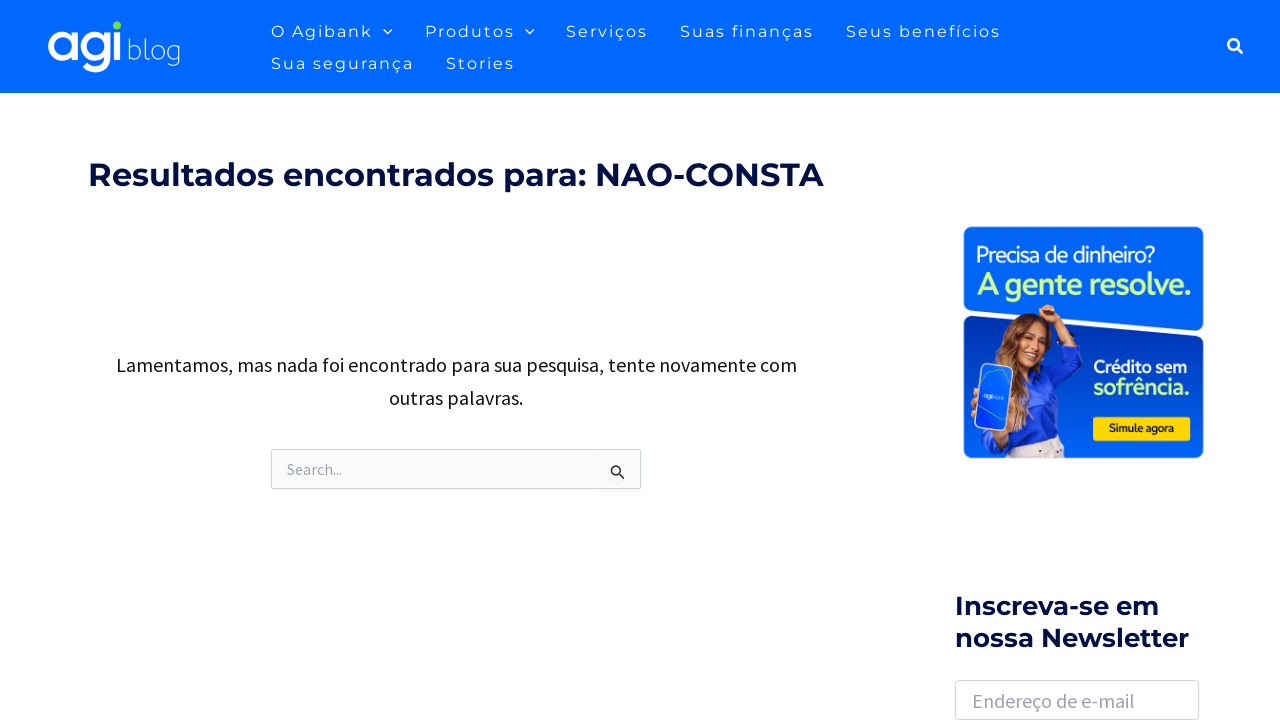